Tests the forgot password functionality by filling in email and password fields and submitting the form

Starting URL: https://rahulshettyacademy.com/client

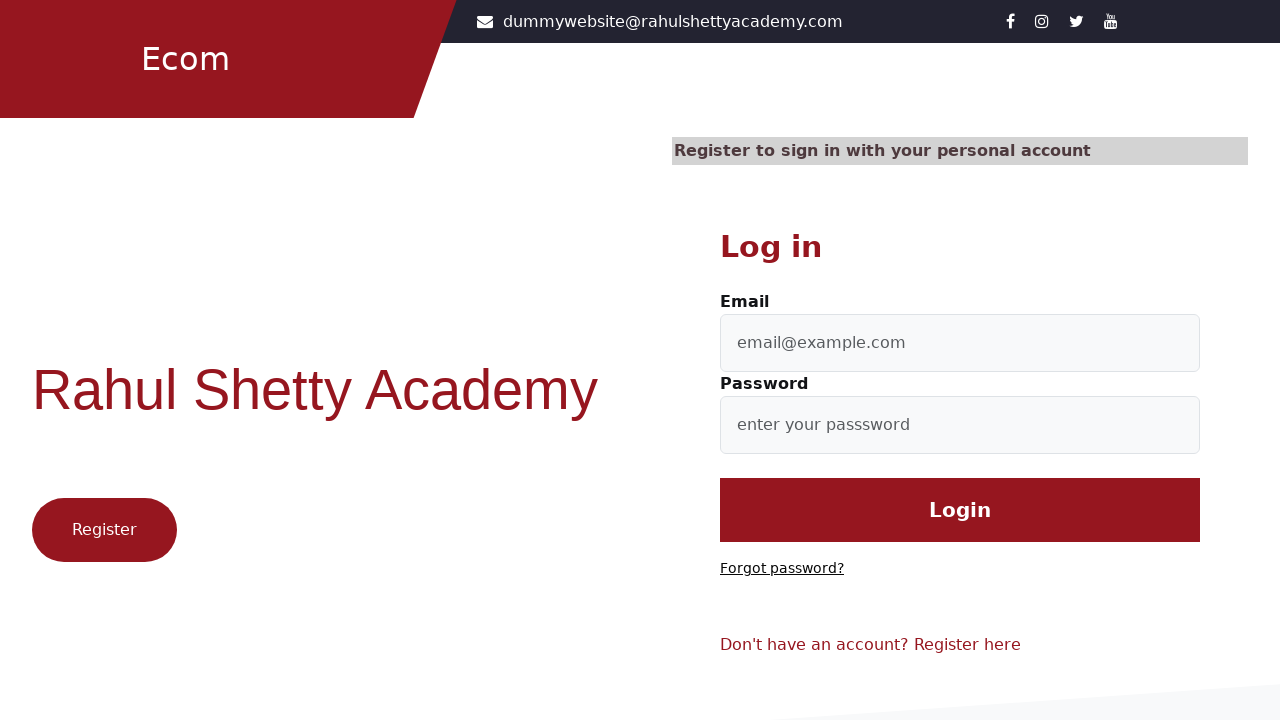

Clicked 'Forgot password?' link at (782, 569) on text=Forgot password?
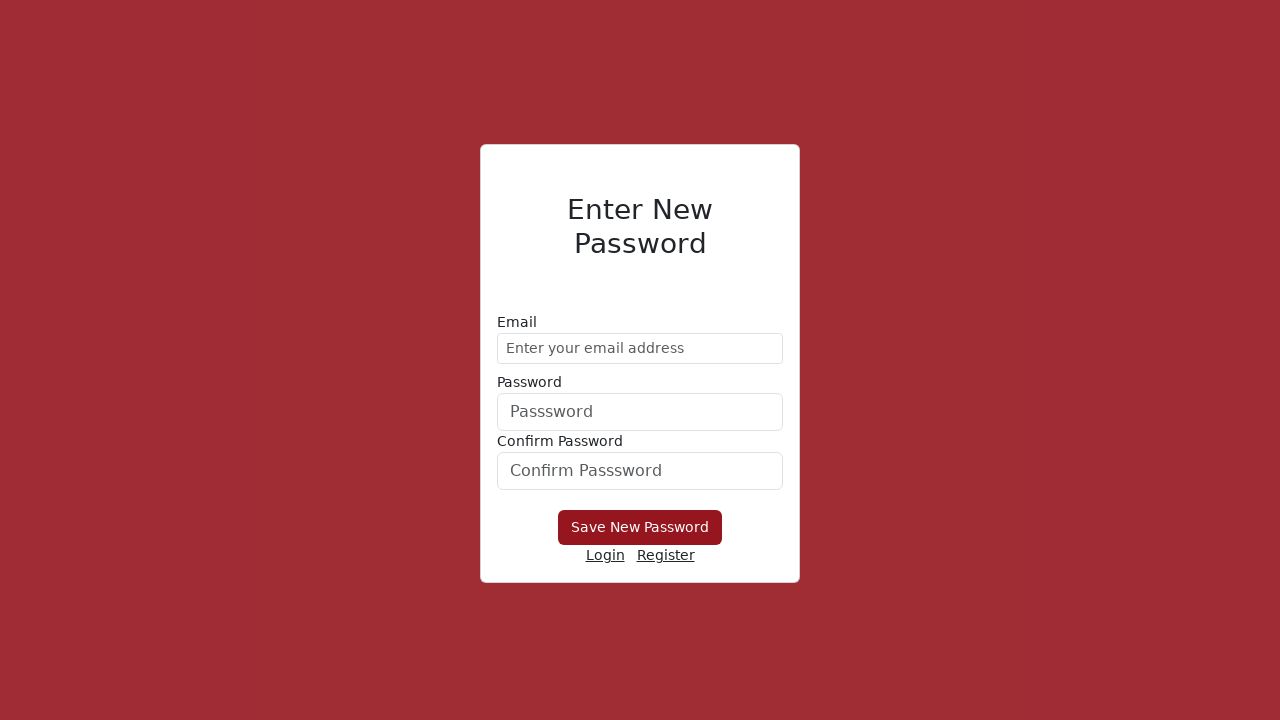

Filled email field with 'demo@gmail.com' on //form/div[1]/input
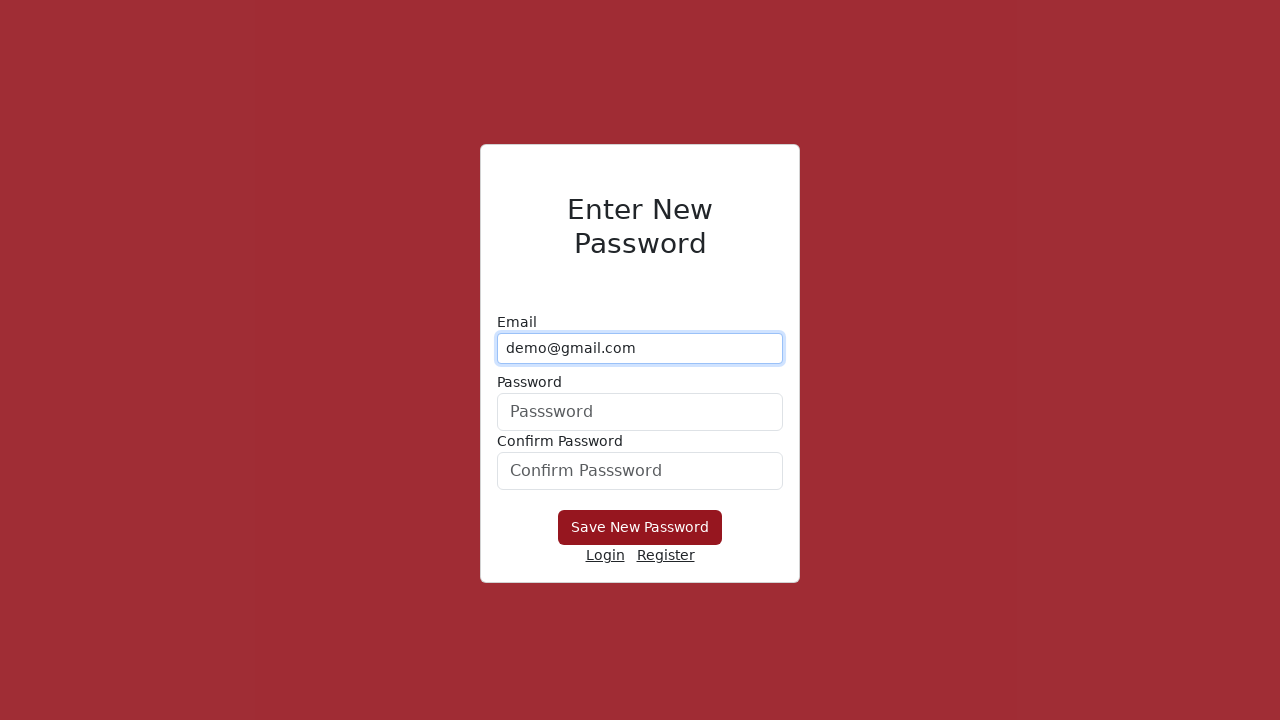

Filled new password field with 'Hello@1234' on #userPassword
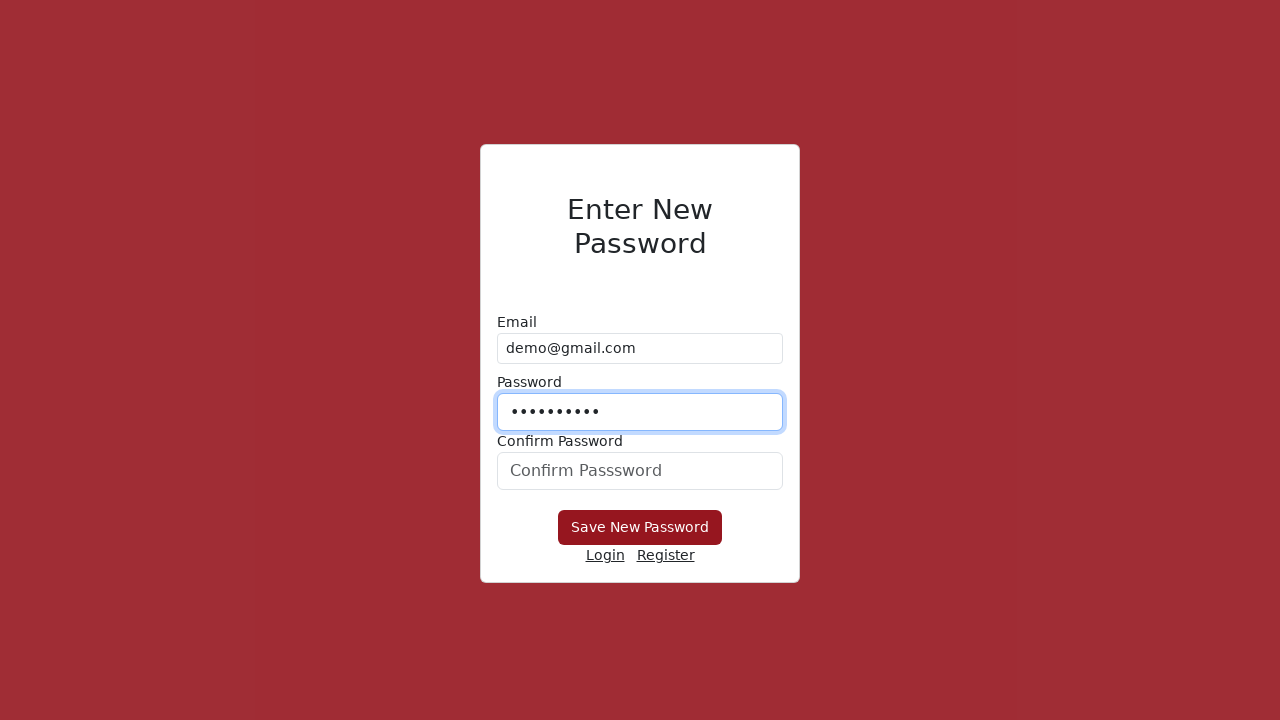

Filled confirm password field with 'Hello@1234' on //form/div[3]/input
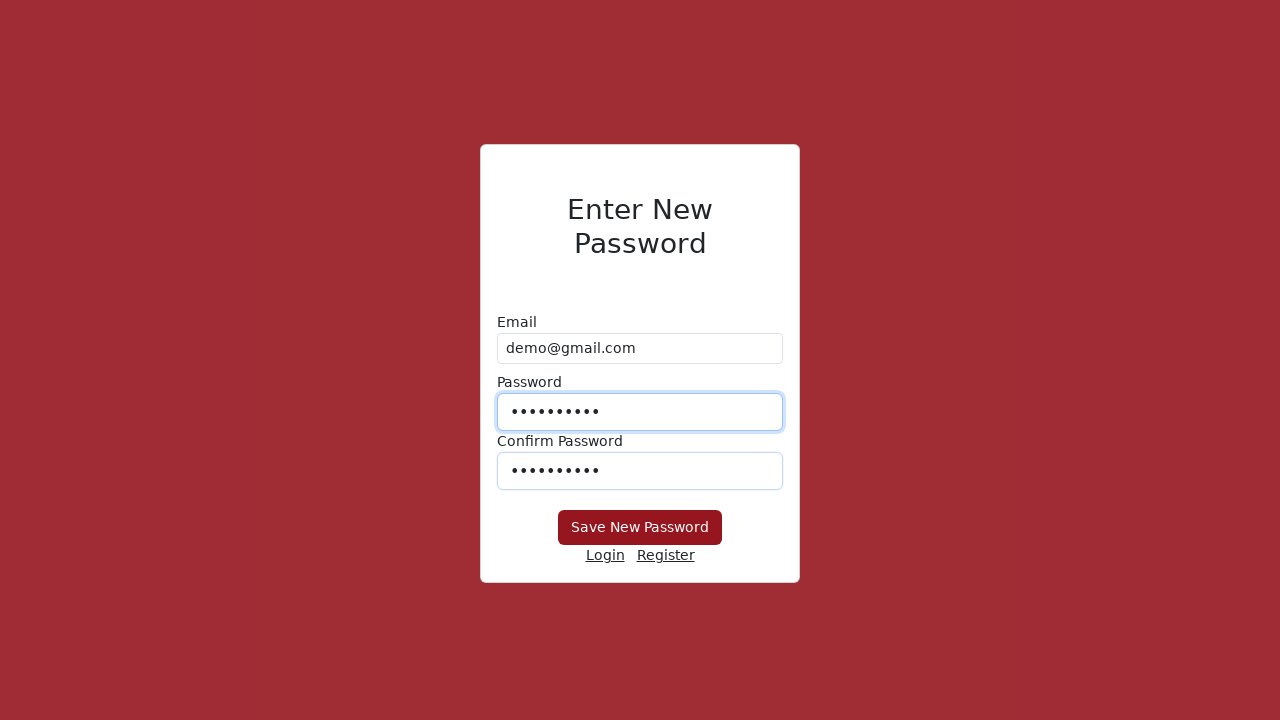

Submitted forgot password form at (640, 528) on xpath=//button[@type='submit']
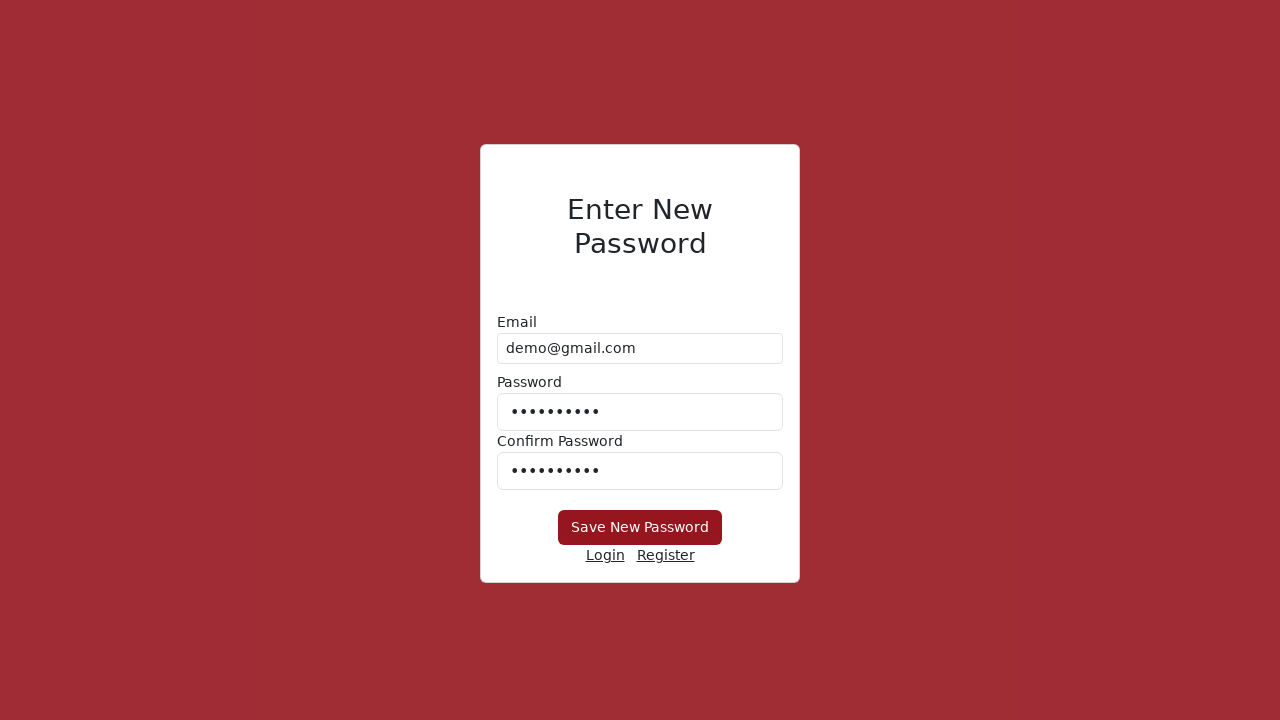

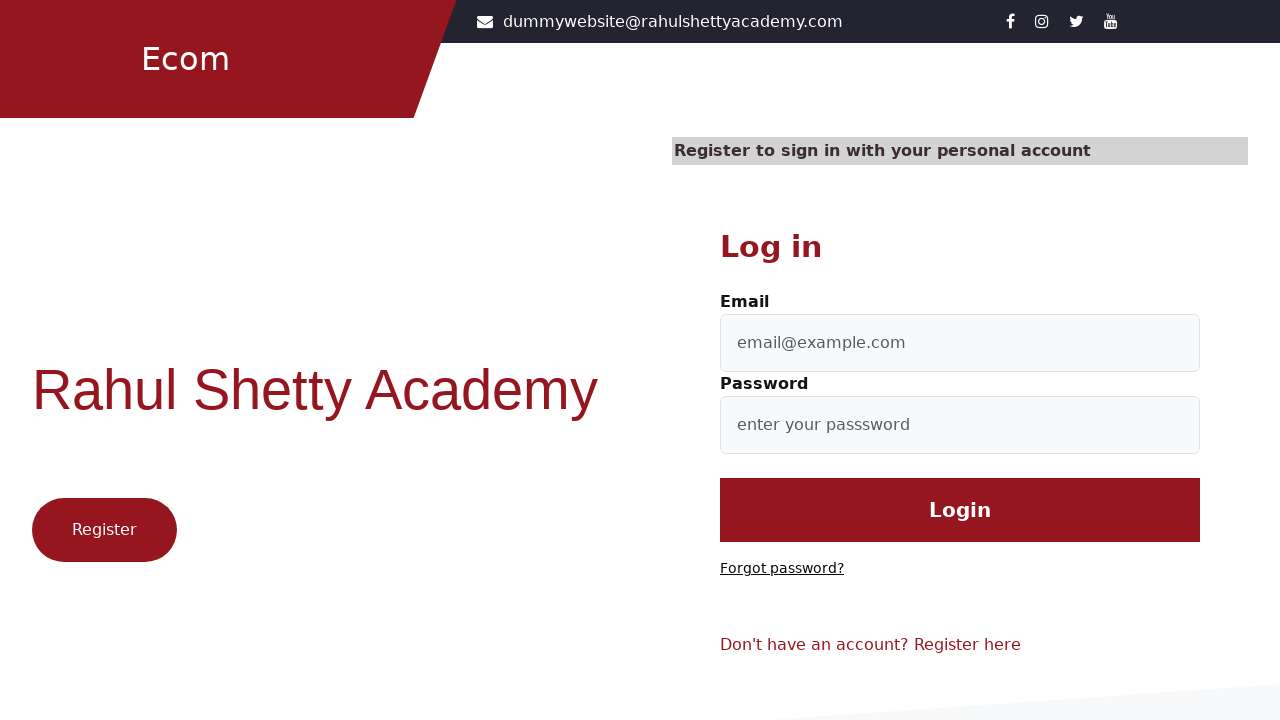